Navigates to Form Authentication page and verifies the h2 heading text

Starting URL: https://the-internet.herokuapp.com/

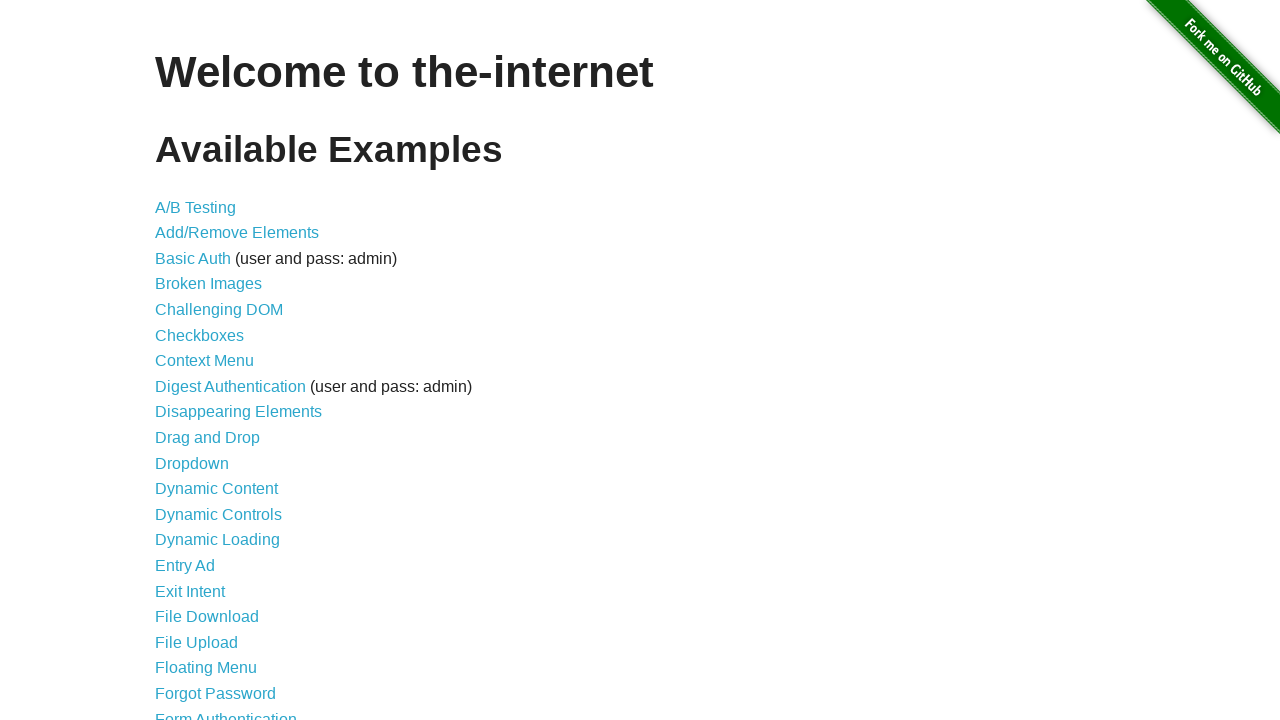

Clicked on Form Authentication link at (226, 712) on xpath=//*[@id="content"]/ul/li[21]/a
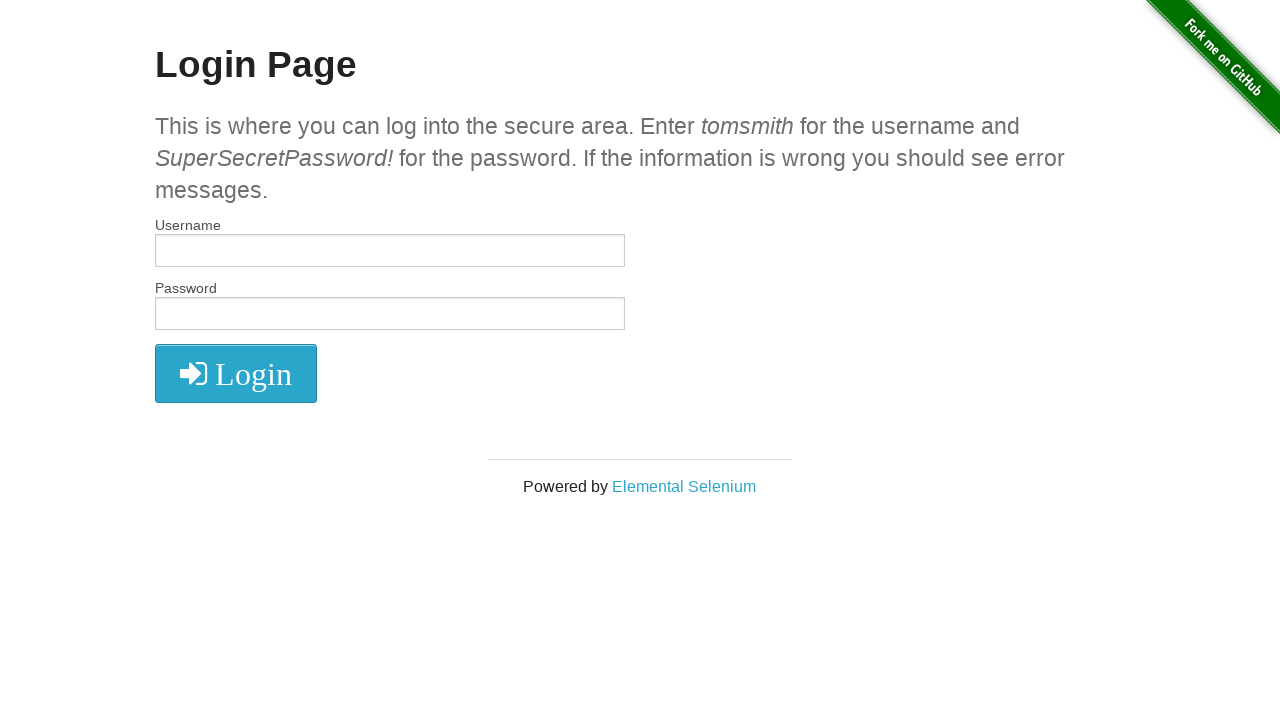

Waited for h2 element to be visible
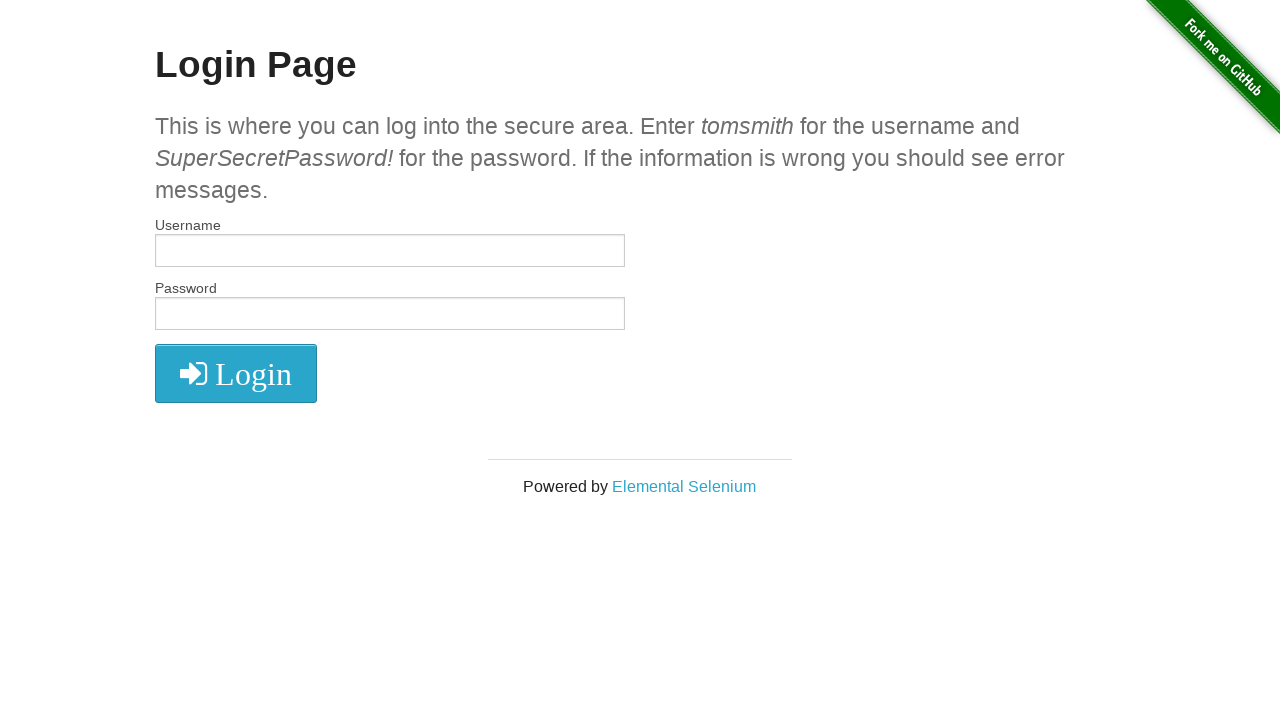

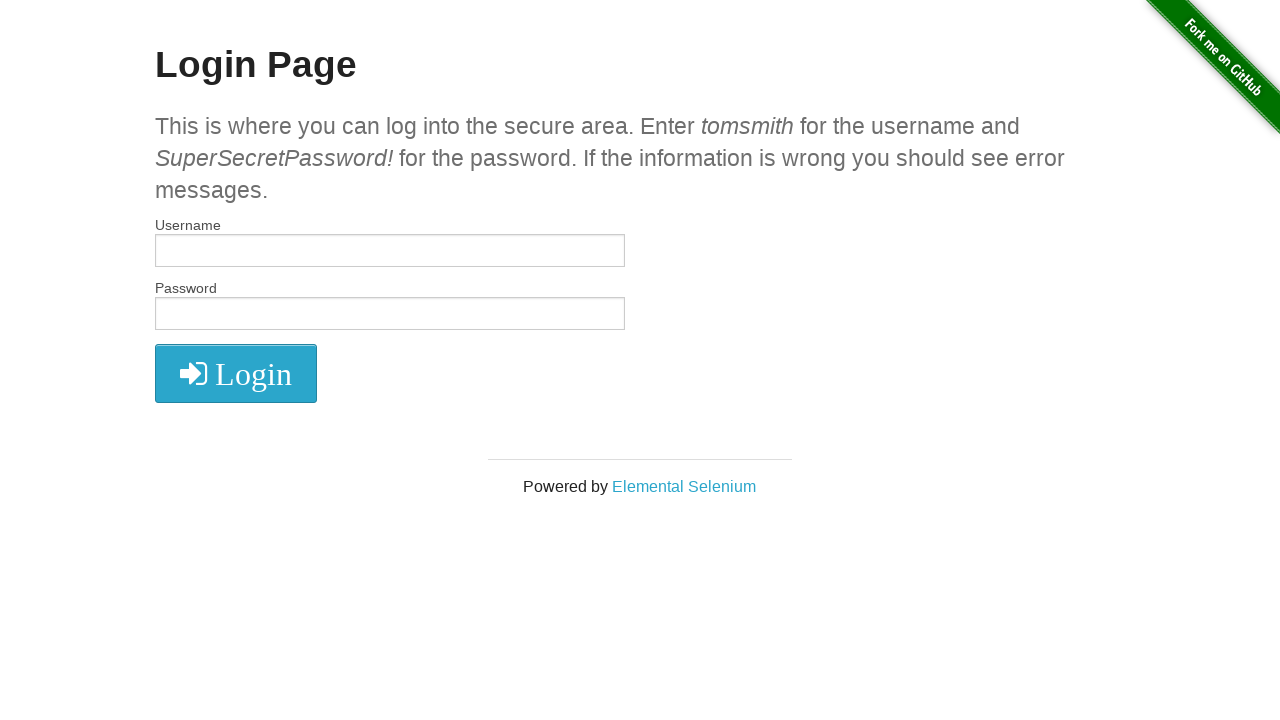